Tests that uncompleting a completed todo while viewing "All" filter keeps it visible but shows it as active

Starting URL: https://todomvc.com/examples/typescript-angular/#/

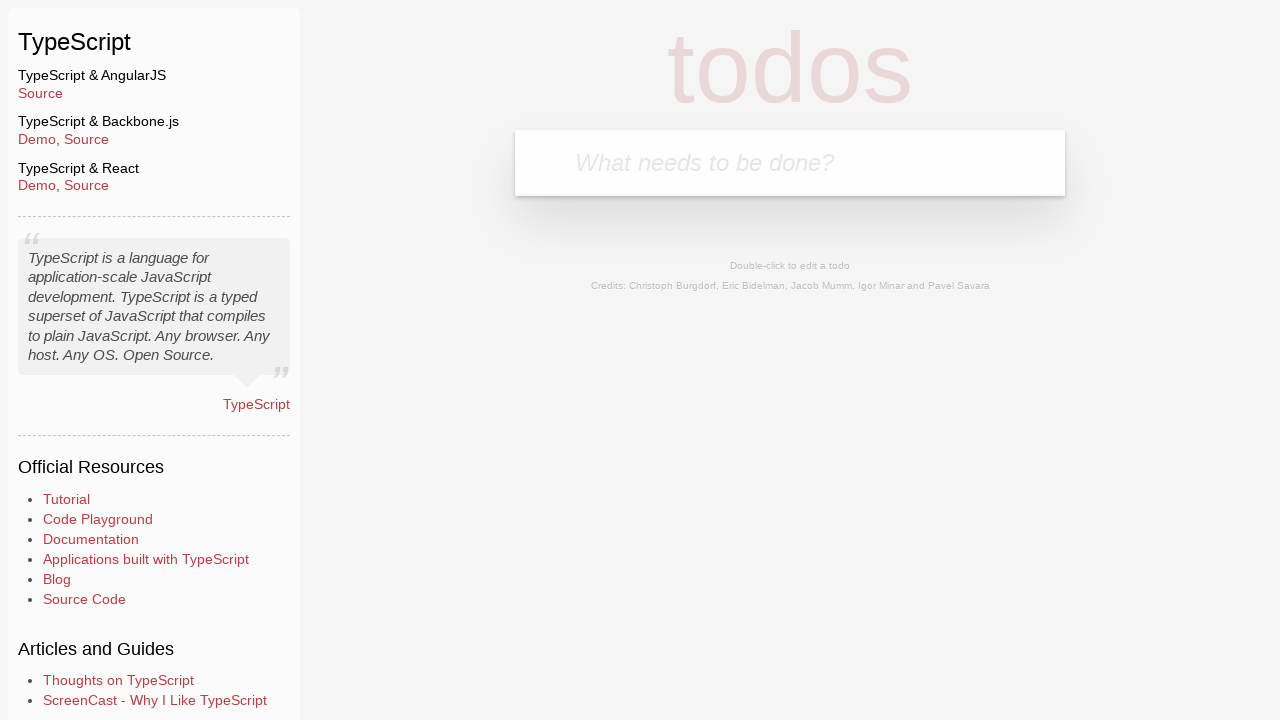

Filled new todo input with 'Example1' on .new-todo
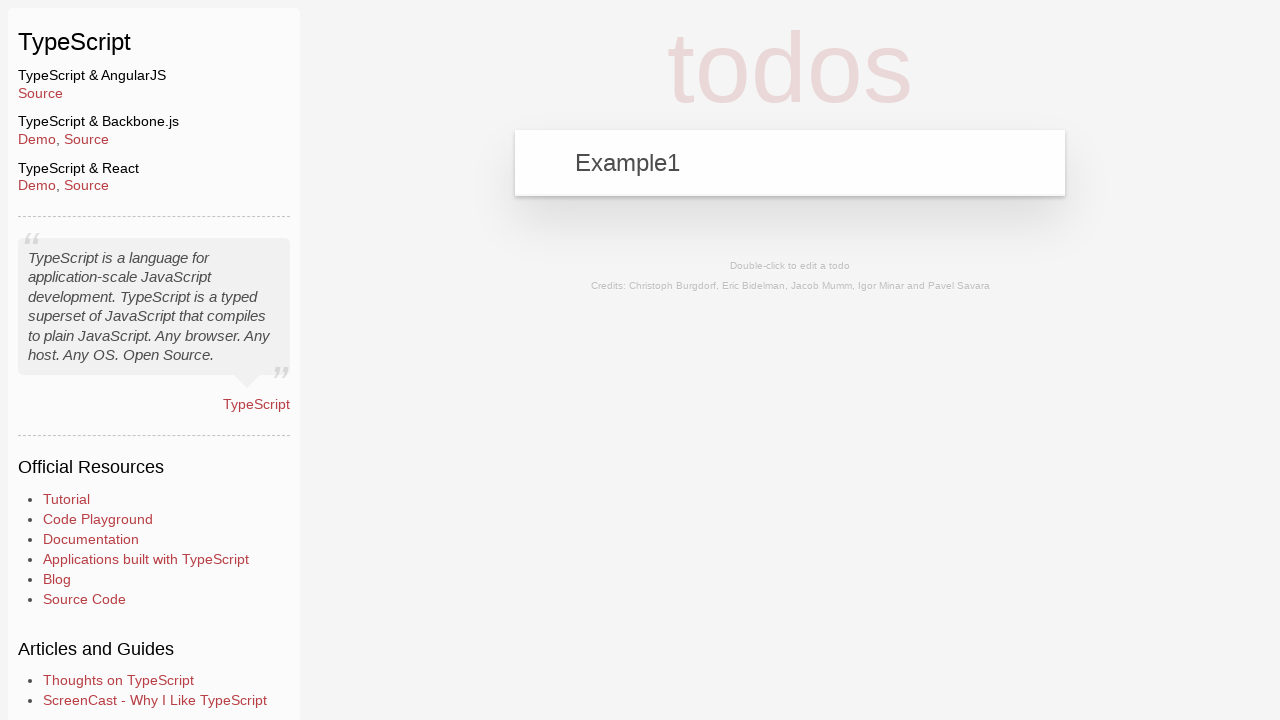

Pressed Enter to add the todo on .new-todo
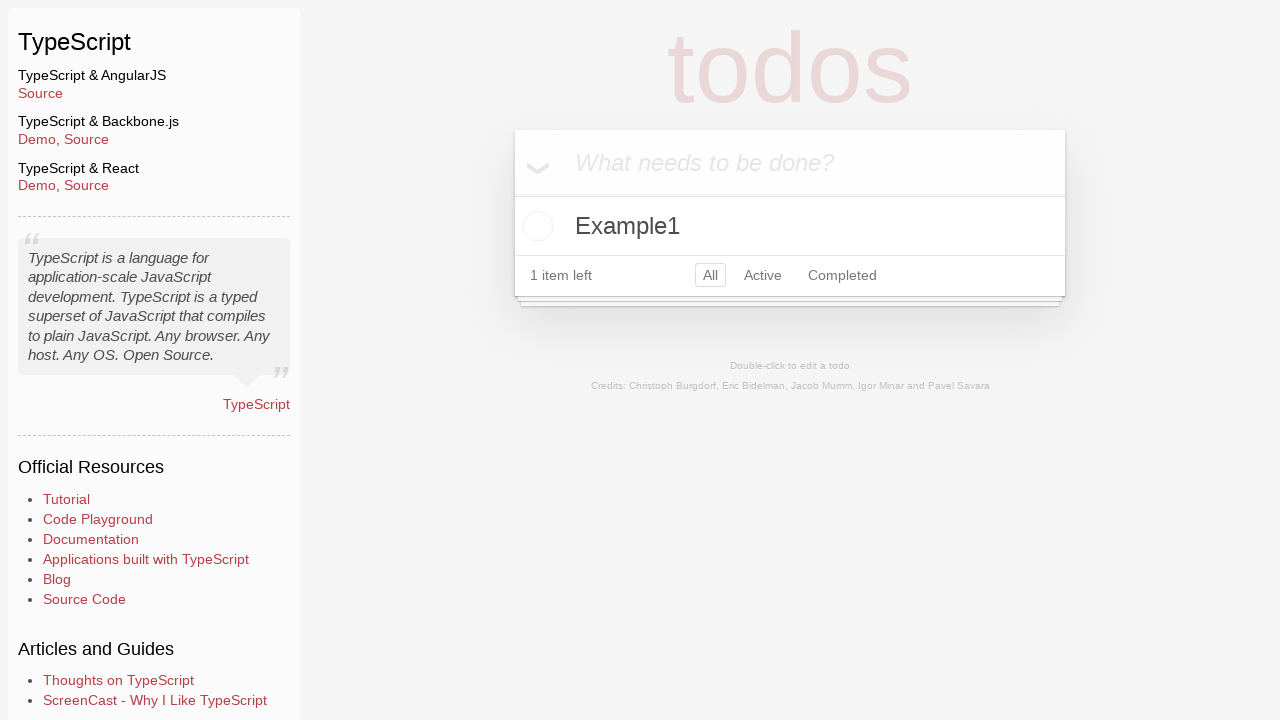

Clicked toggle to mark 'Example1' as completed at (535, 226) on li:has-text('Example1') .toggle
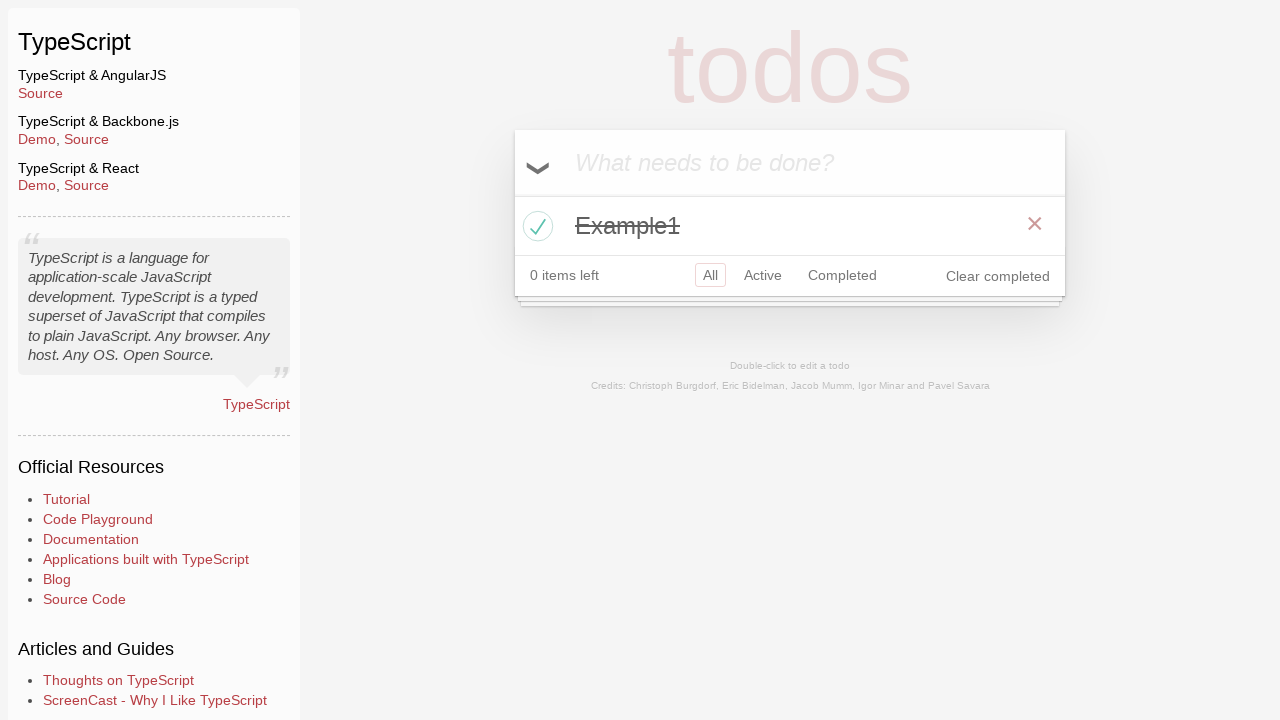

Clicked 'All' filter button at (710, 275) on a[href='#/']
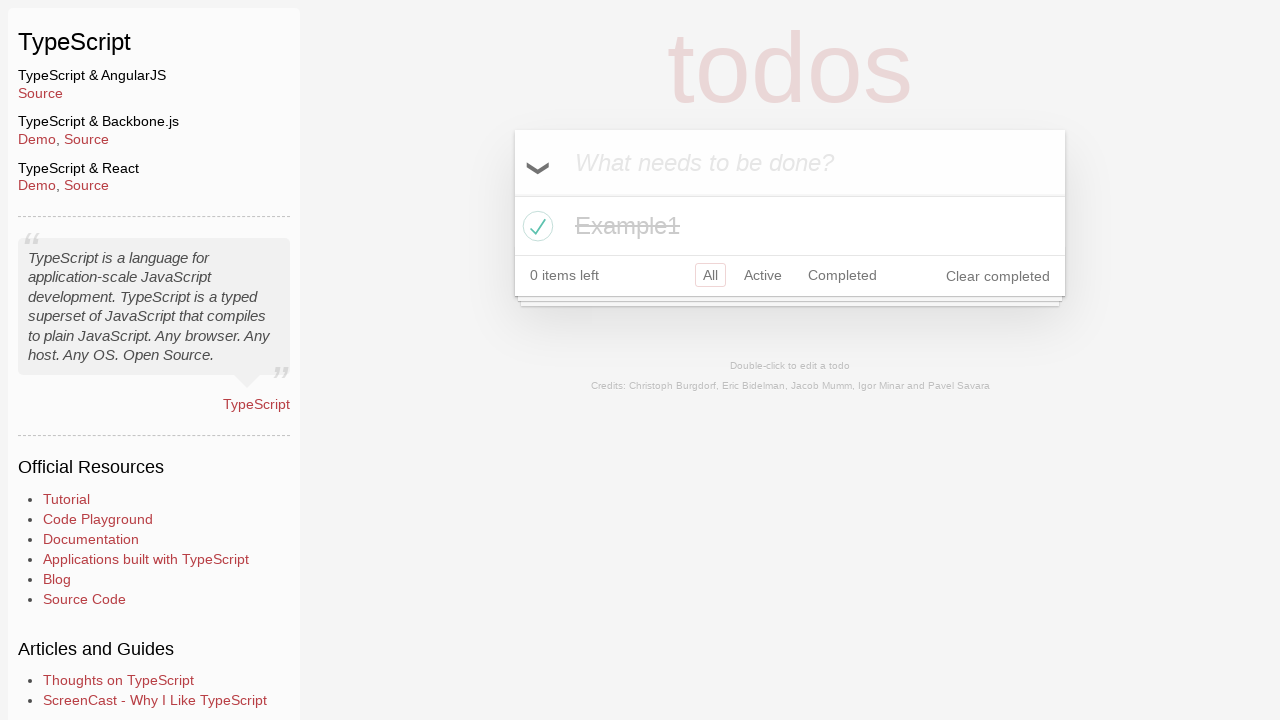

Clicked toggle to mark 'Example1' as active again at (535, 226) on li:has-text('Example1') .toggle
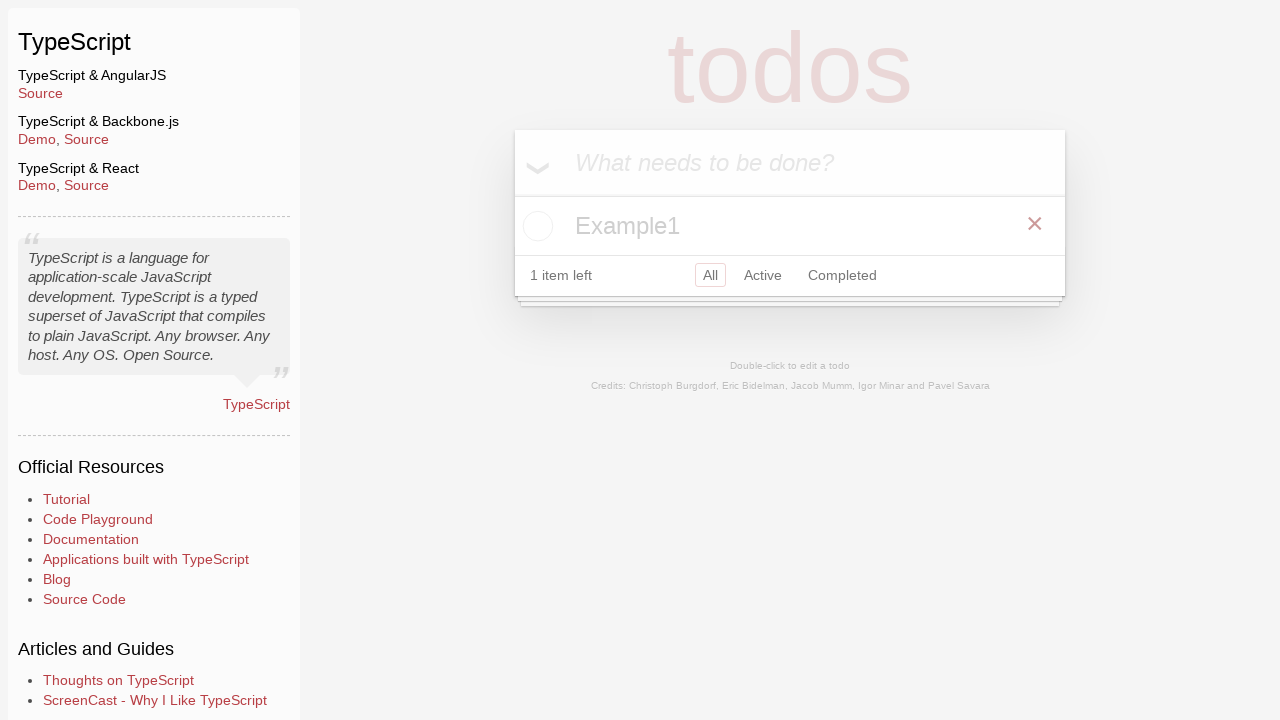

Verified todo 'Example1' is now displayed as active (not completed)
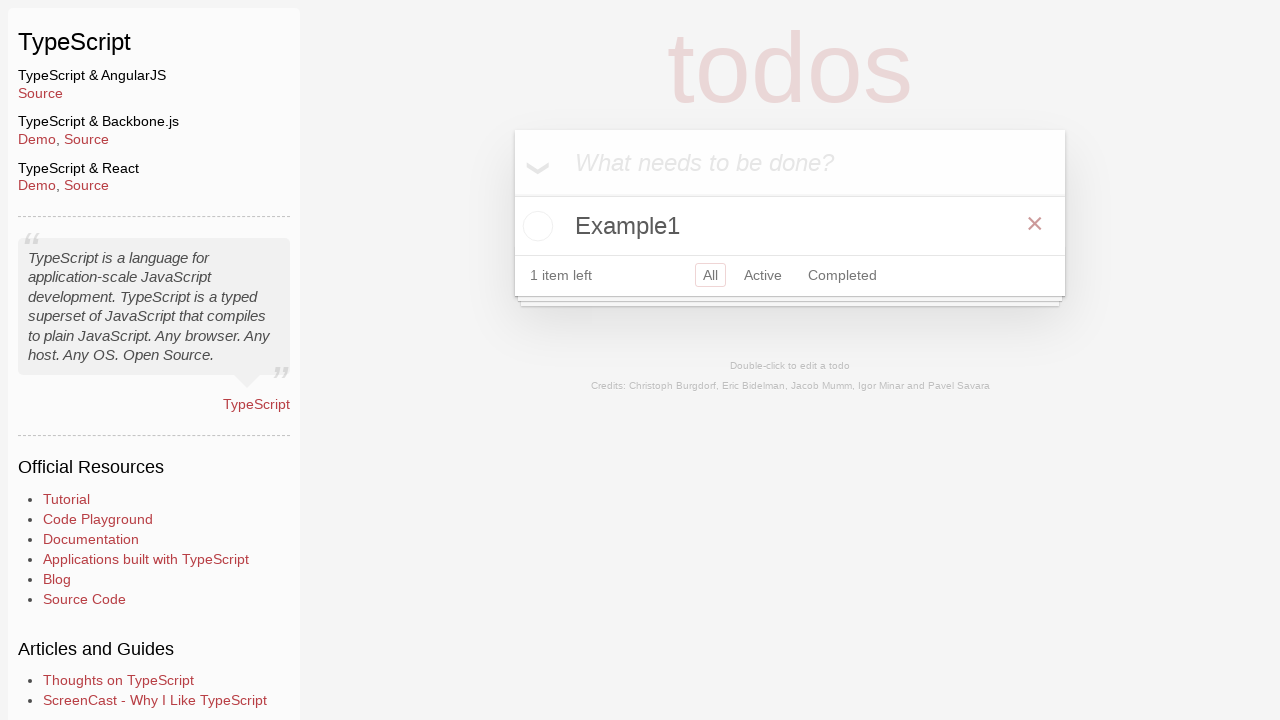

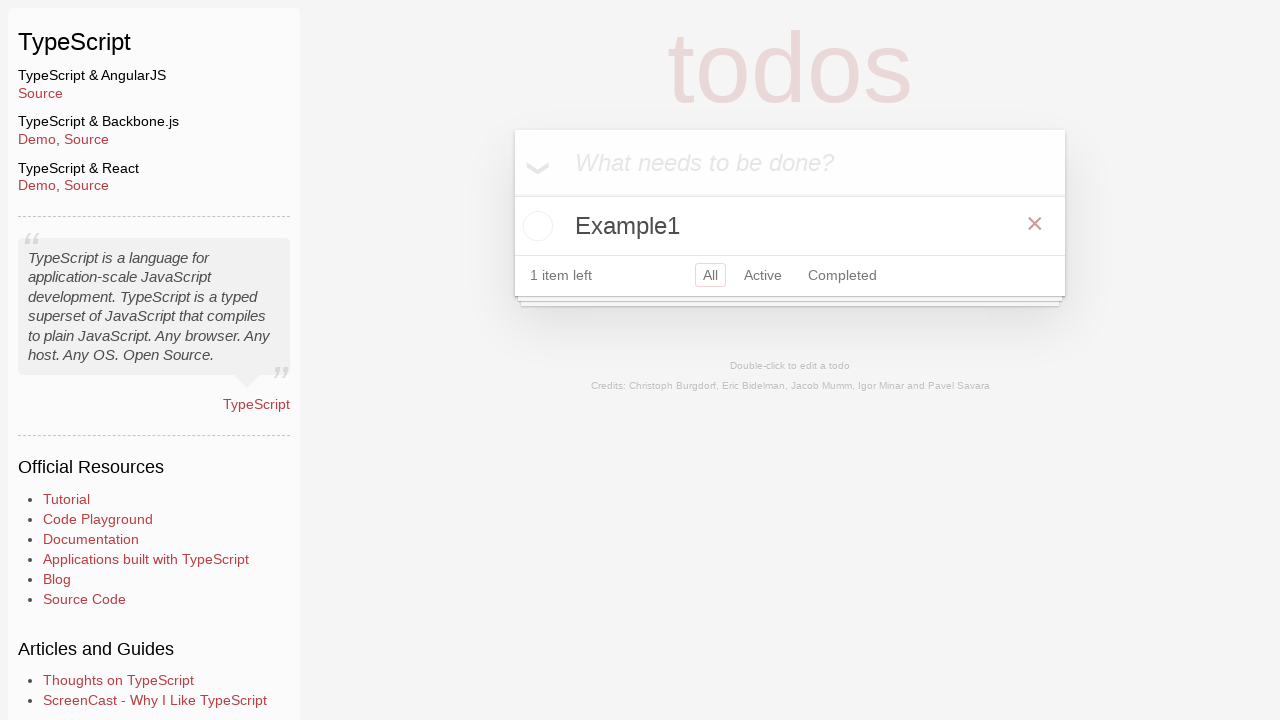